Tests Entry Ad modal by clicking the Entry Ad link and closing the modal popup

Starting URL: https://the-internet.herokuapp.com/

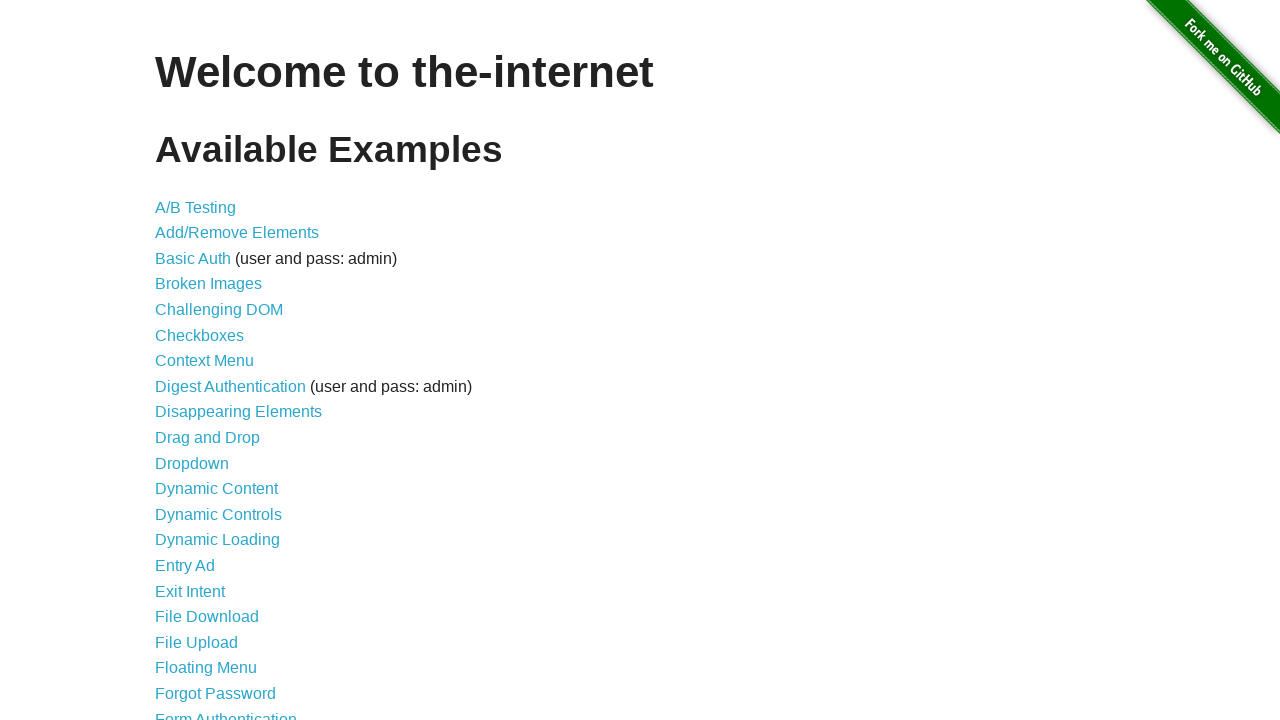

Clicked Entry Ad link at (185, 566) on xpath=//*[@id="content"]/ul/li[15]/a
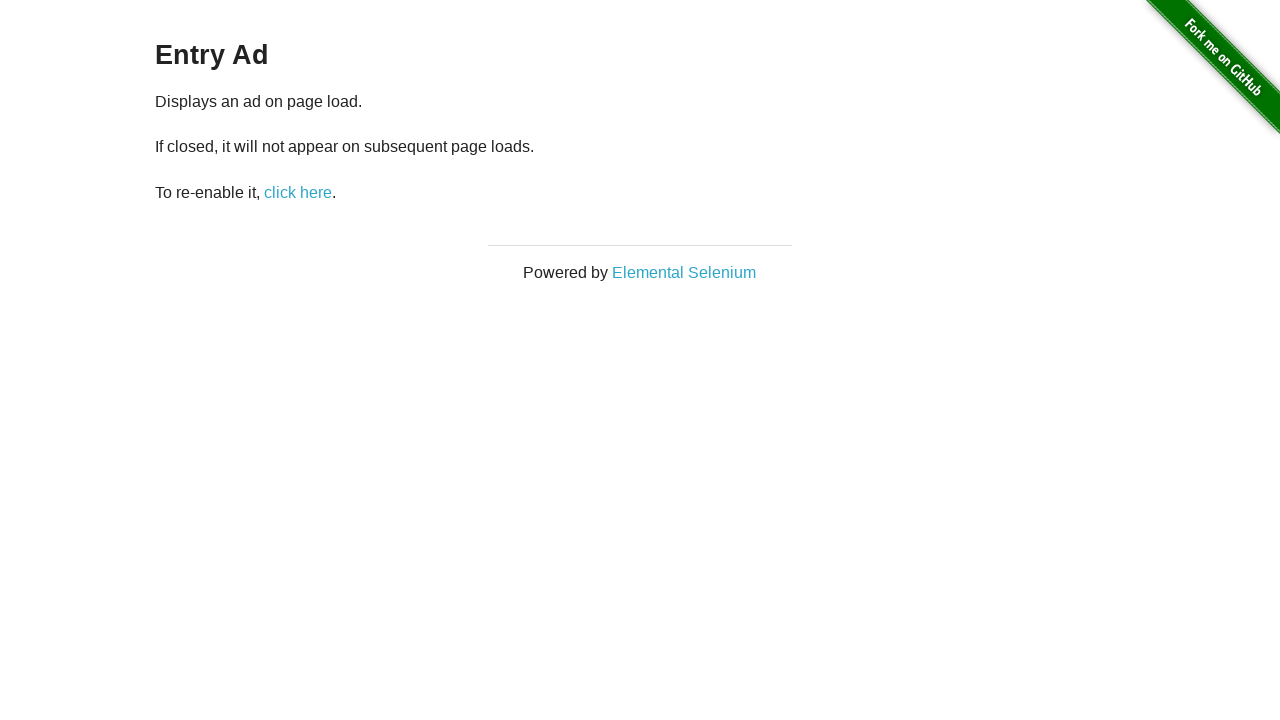

Entry Ad modal popup appeared
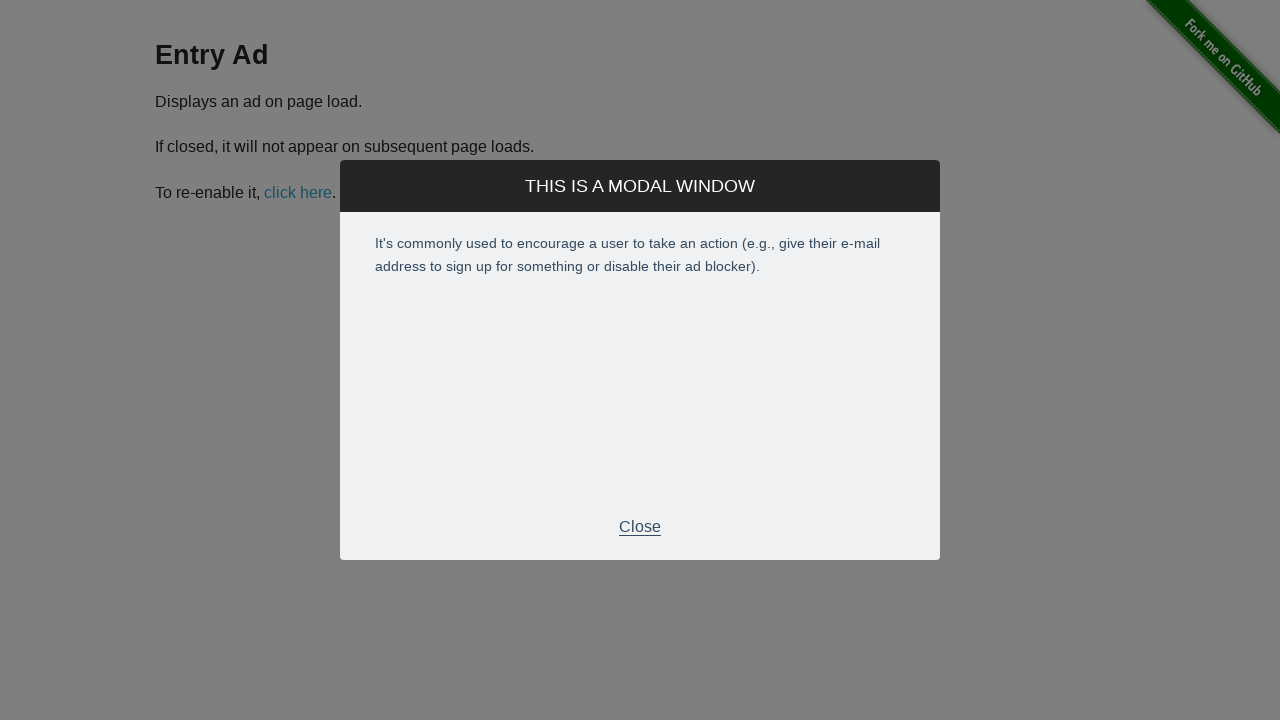

Clicked Close button to close the modal popup at (640, 527) on xpath=//*[@id="modal"]/div[2]/div[3]/p
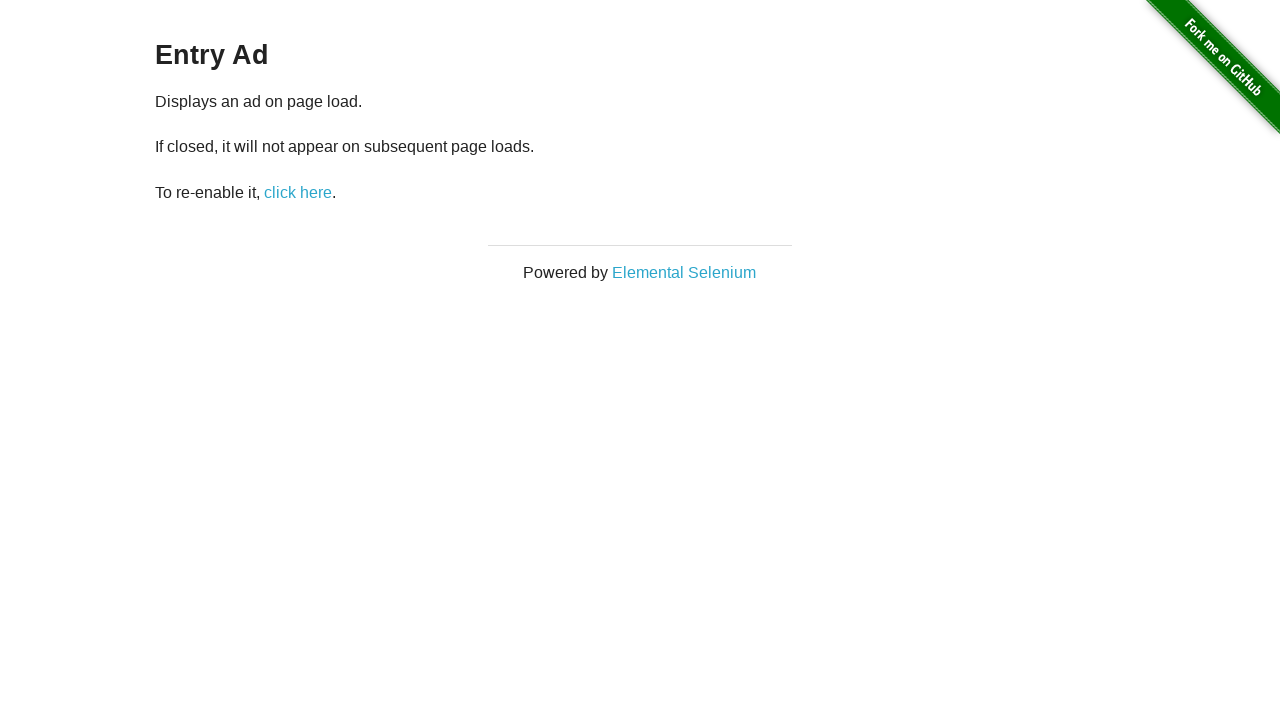

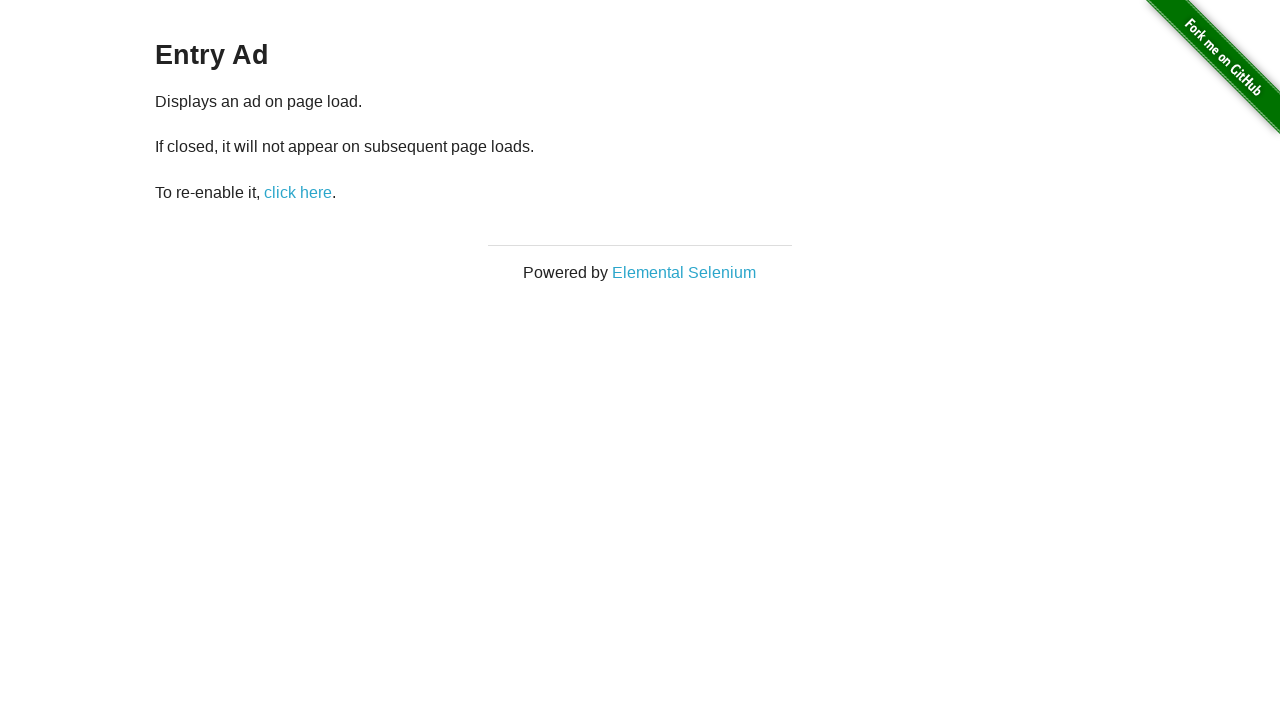